Tests clicking on API call links and verifying response messages

Starting URL: https://demoqa.com/links

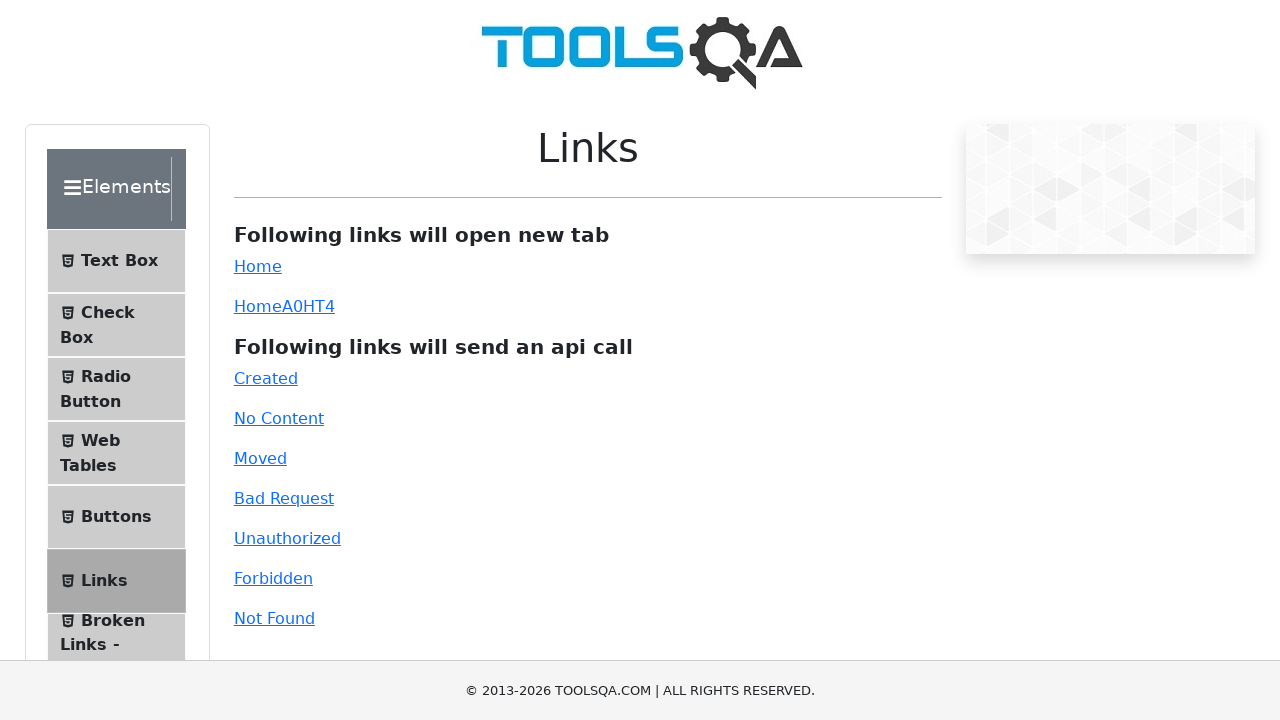

Clicked on bad request API call link at (284, 498) on #bad-request
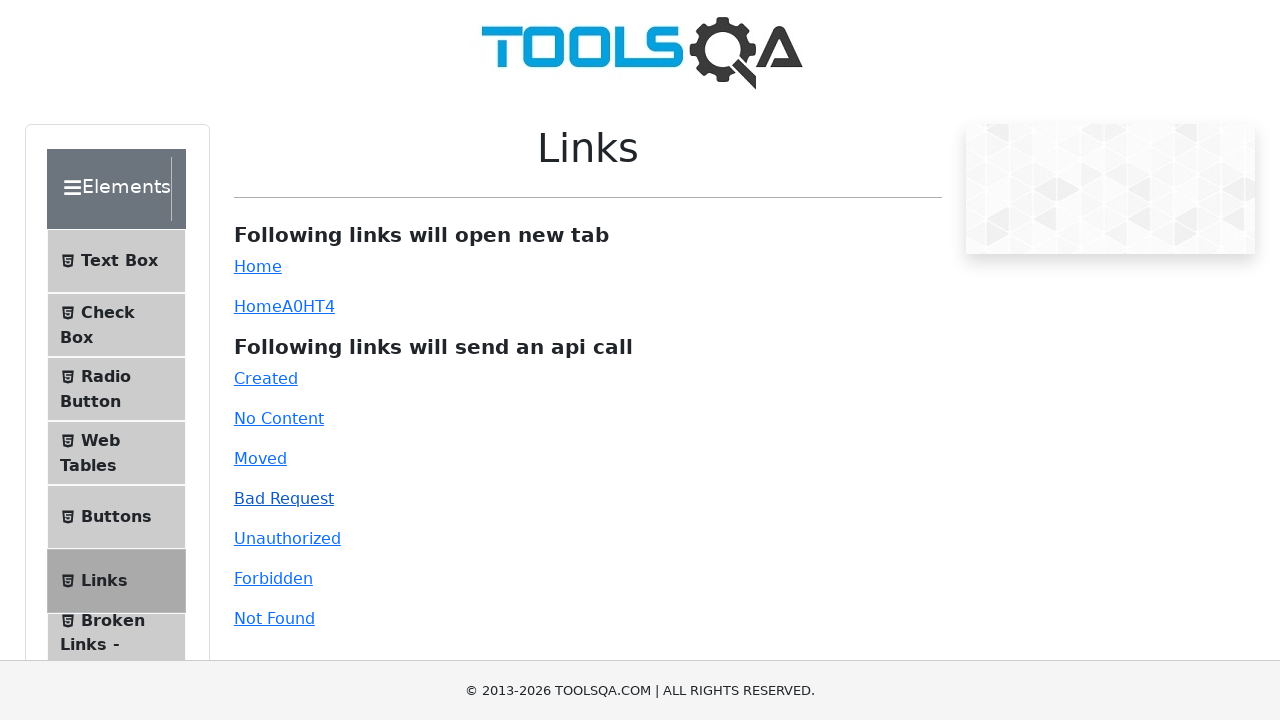

Response message appeared on page
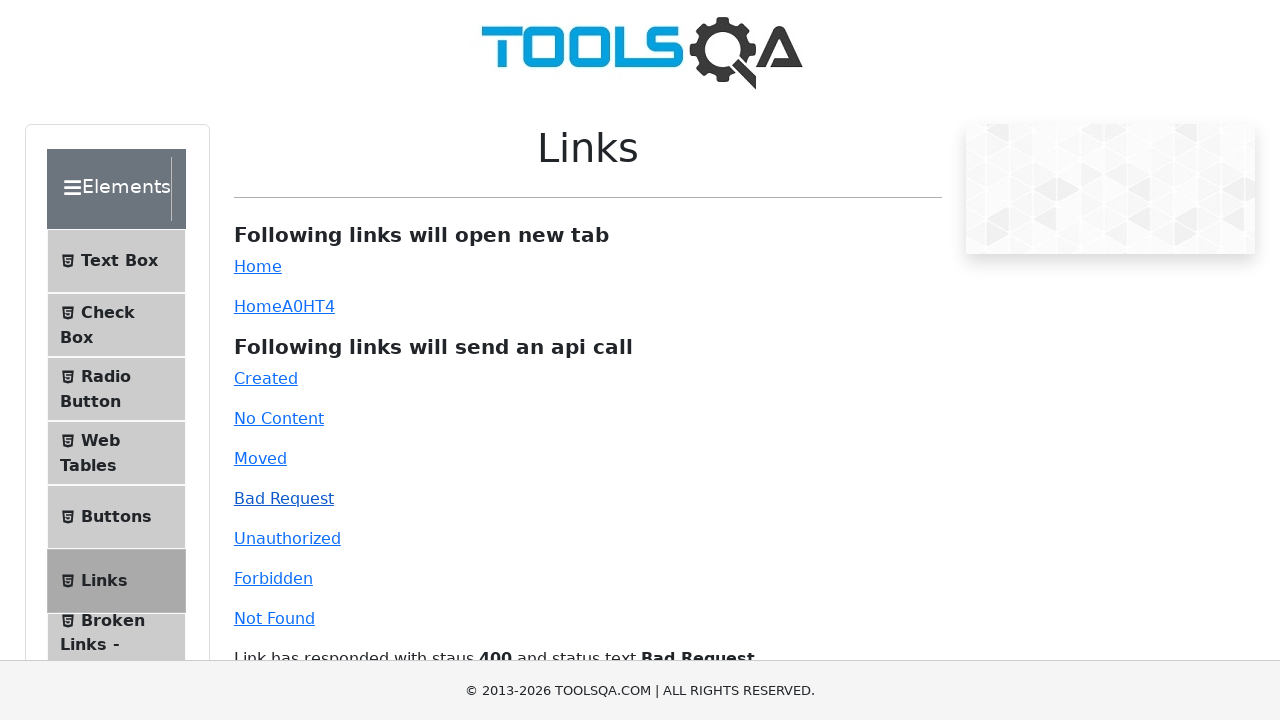

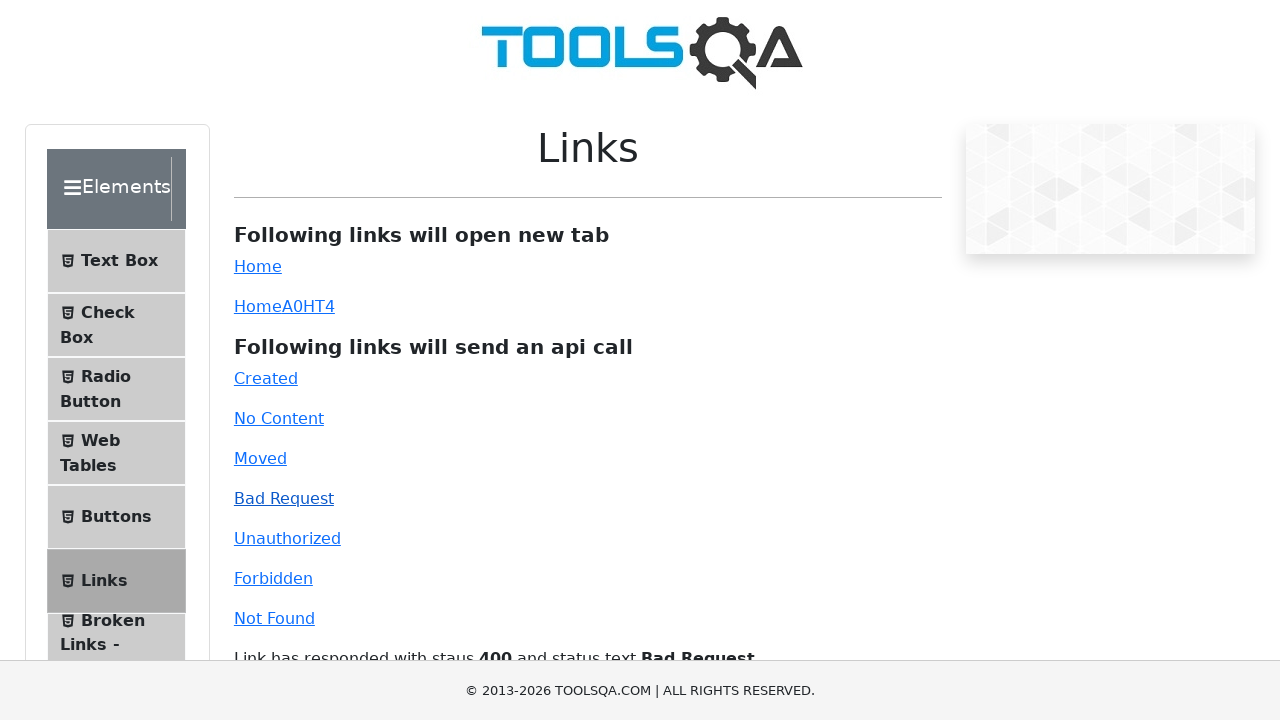